Solves a math problem on a form by calculating a value, entering it, selecting checkboxes and radio buttons, then submitting the form

Starting URL: http://suninjuly.github.io/math.html

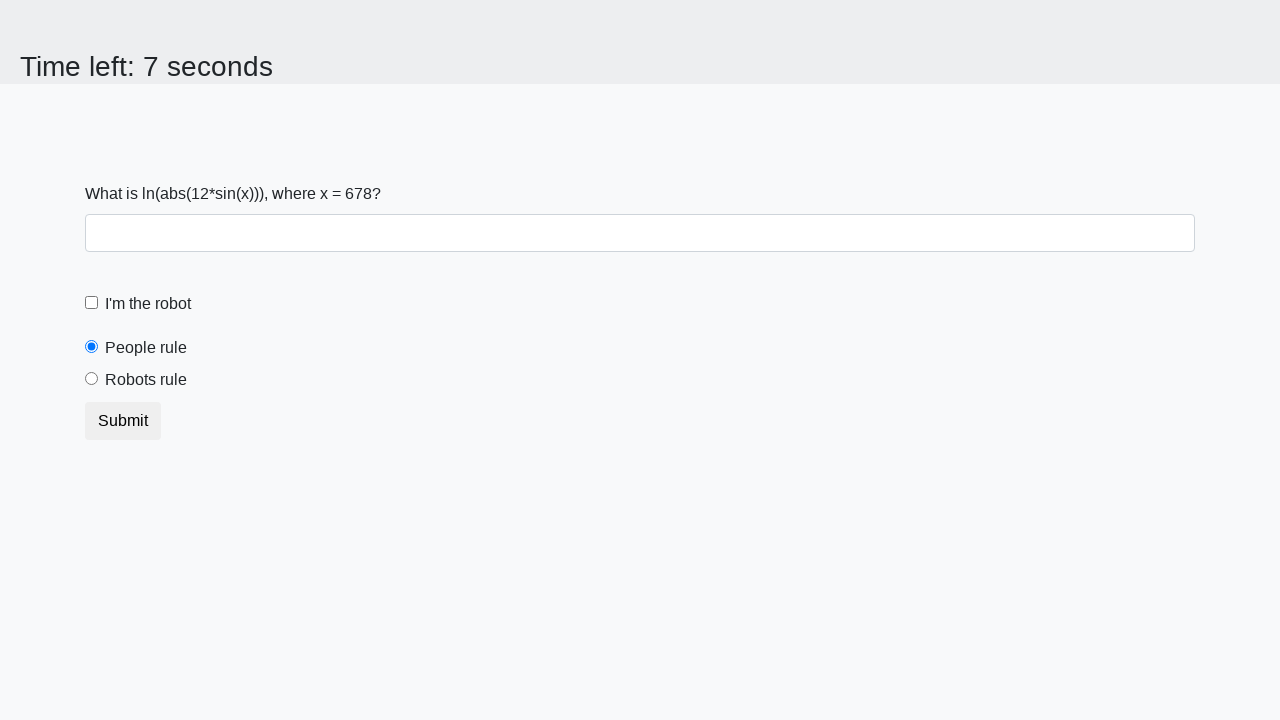

Located the input value element
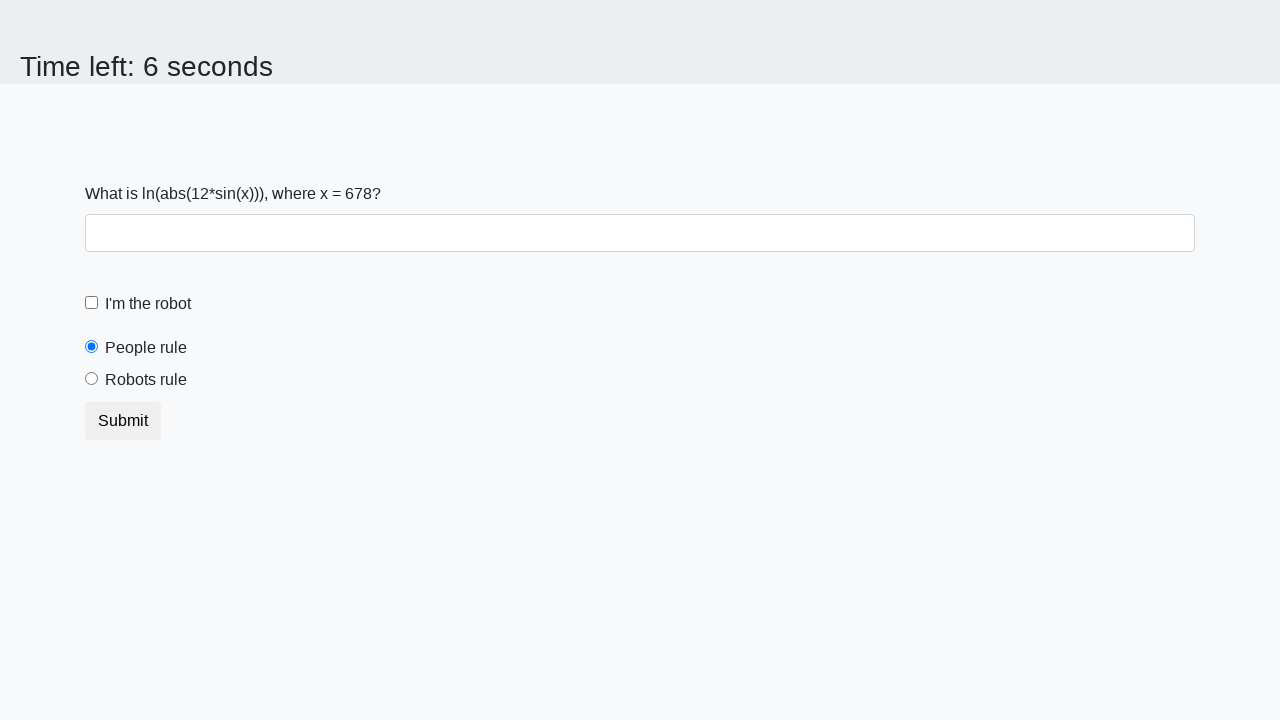

Retrieved x value from input element
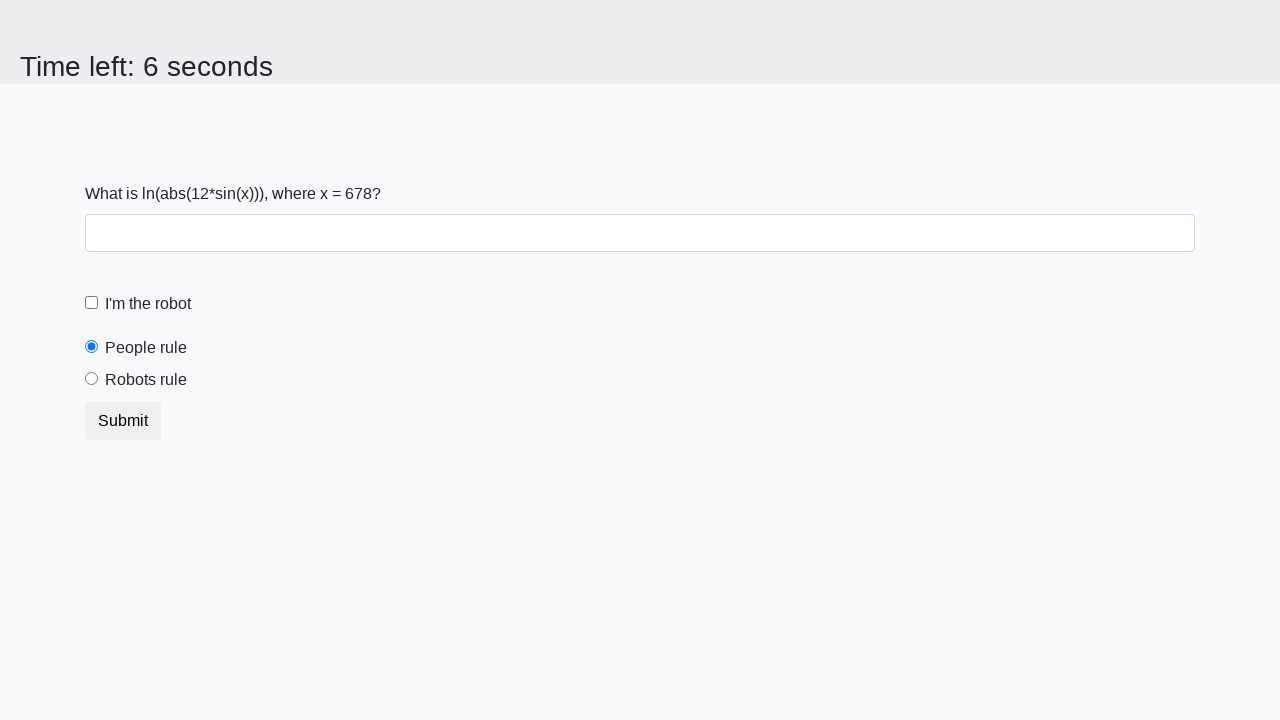

Calculated answer using math formula: 1.889569042929101
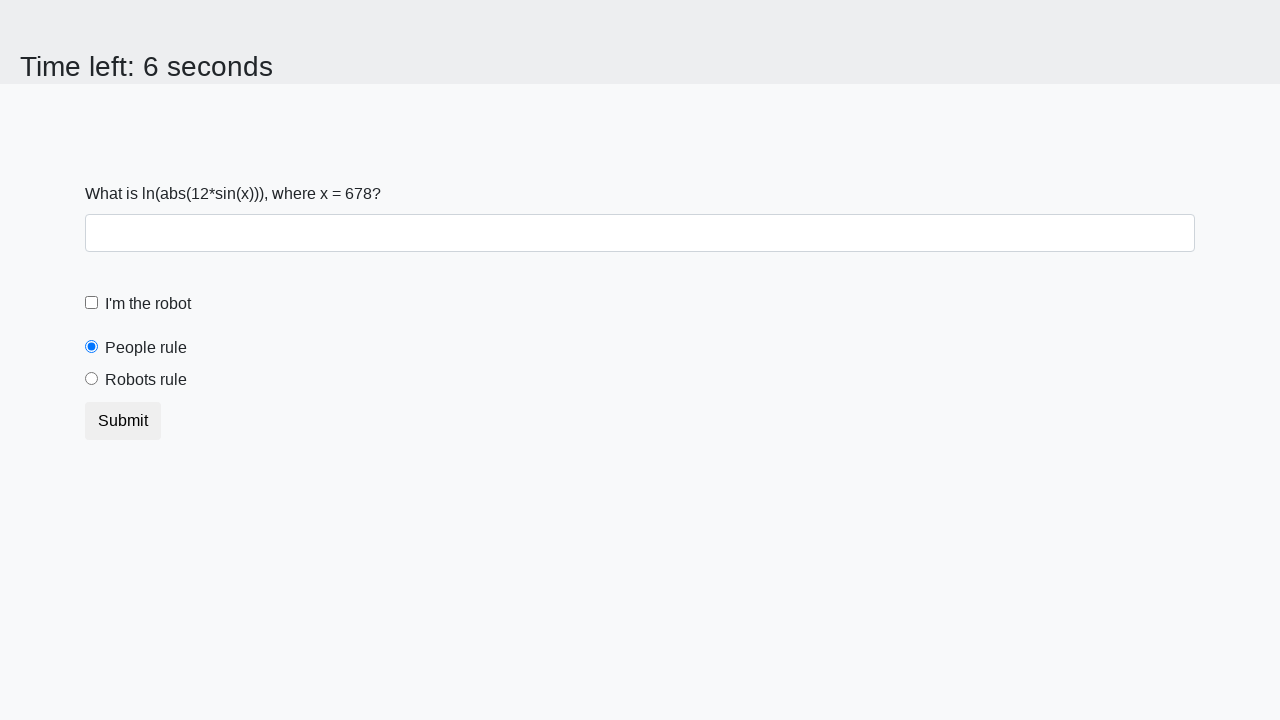

Entered calculated answer '1.889569042929101' into answer field on #answer
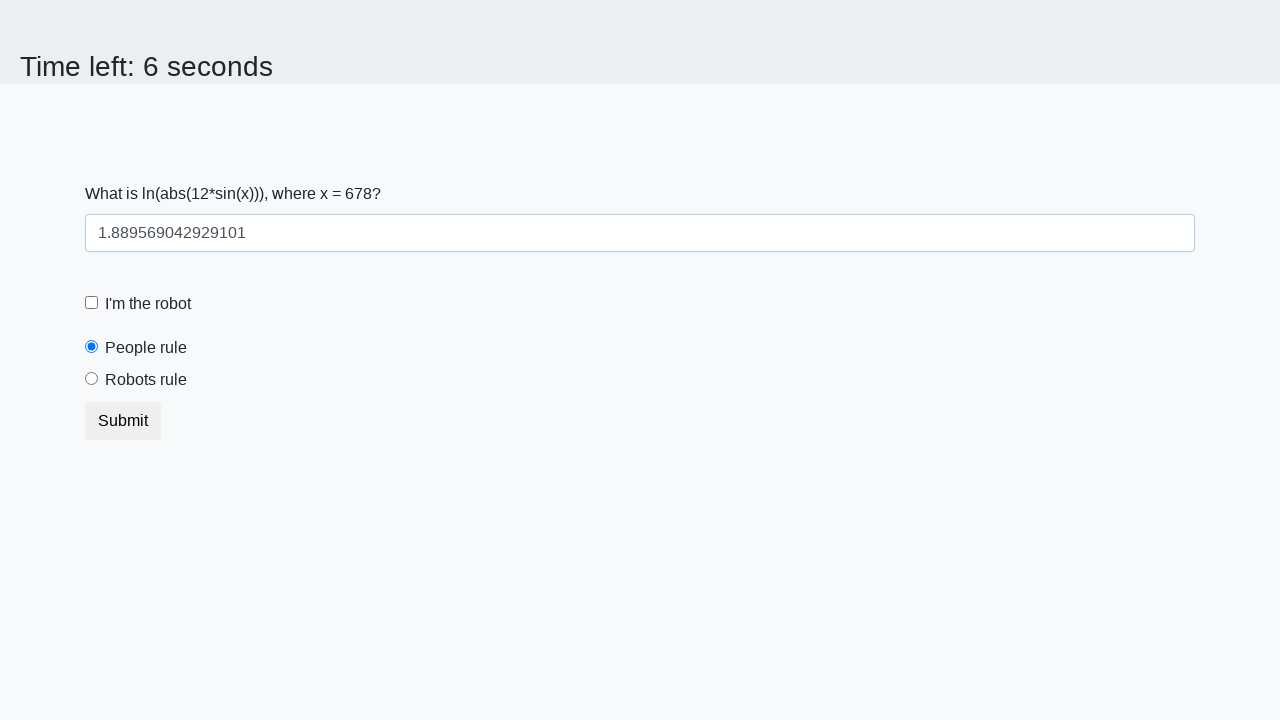

Clicked the robot checkbox at (92, 303) on #robotCheckbox
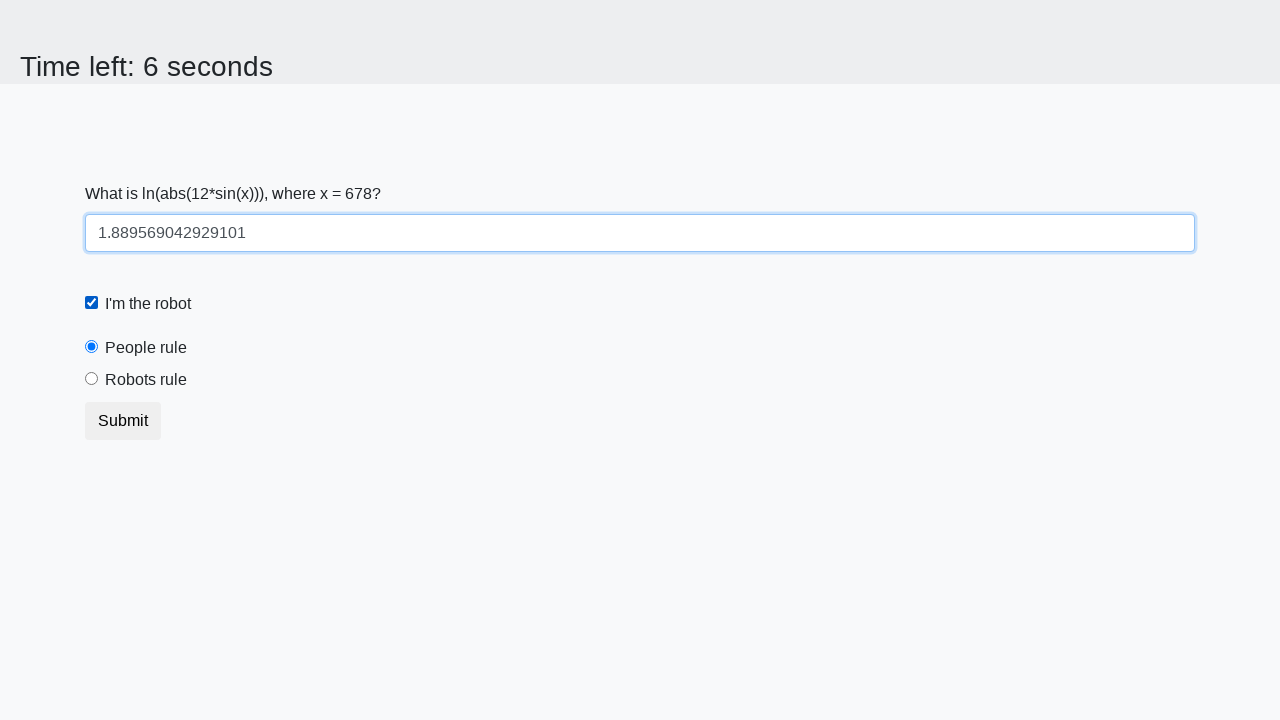

Selected the robots rule radio button at (146, 380) on [for='robotsRule']
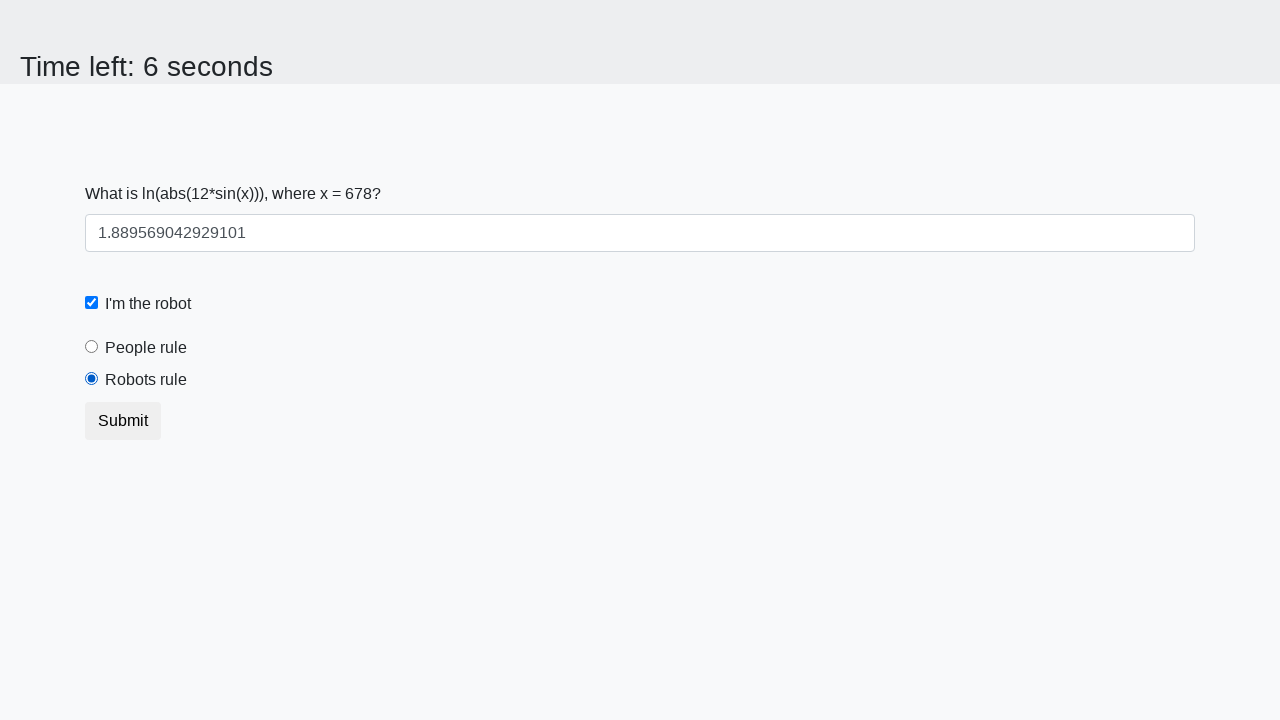

Clicked submit button to submit the form at (123, 421) on button
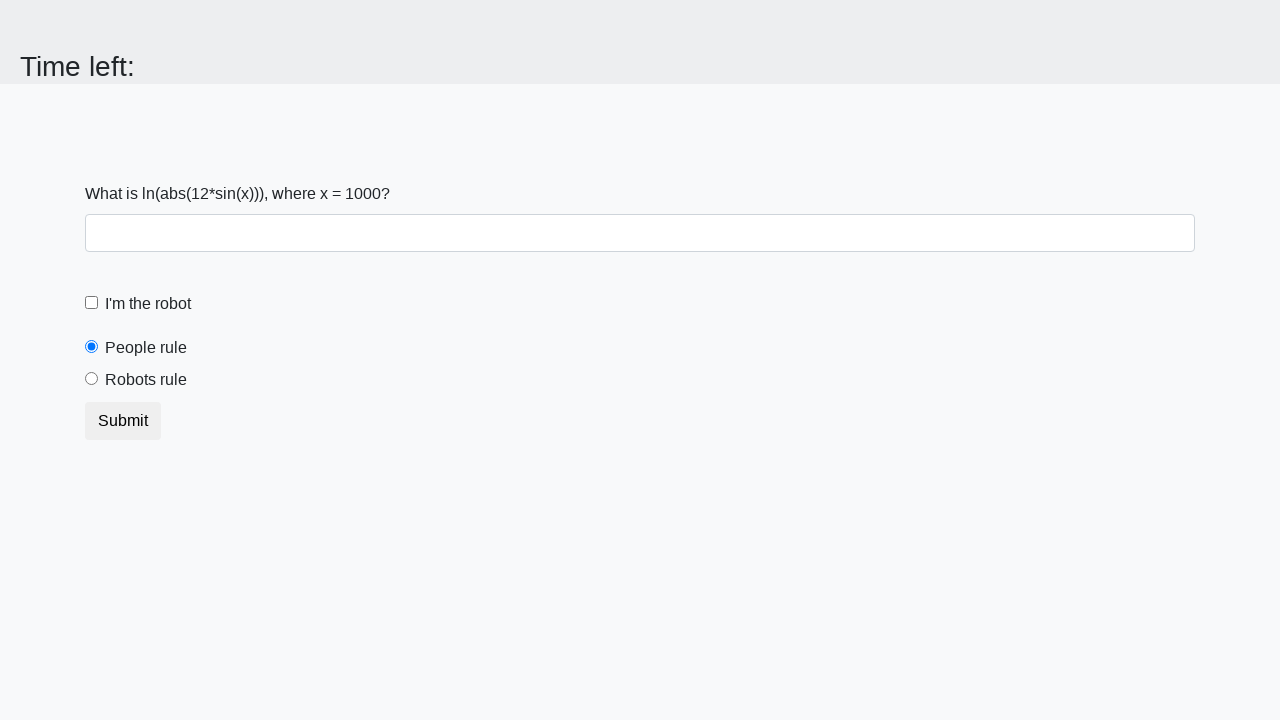

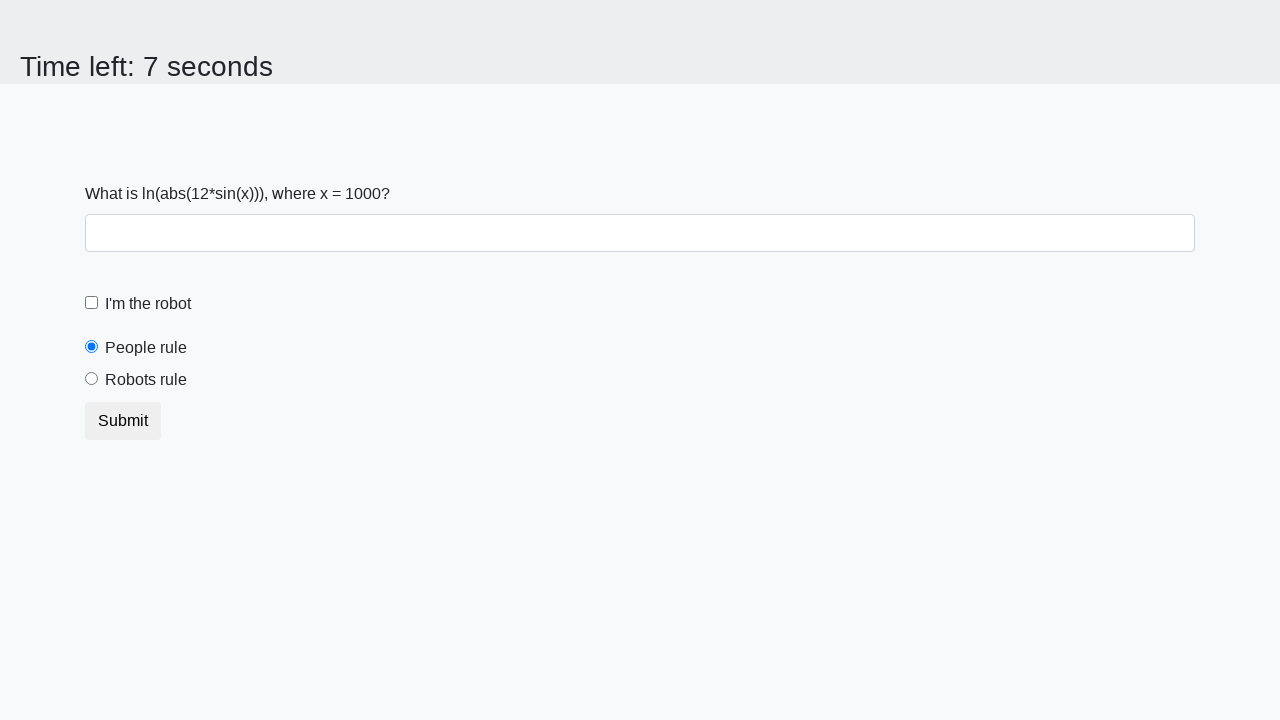